Navigates to sequencediagram.org, interacts with the code editor to input sequence diagram text, triggers rendering, and extracts the generated SVG data.

Starting URL: https://sequencediagram.org/

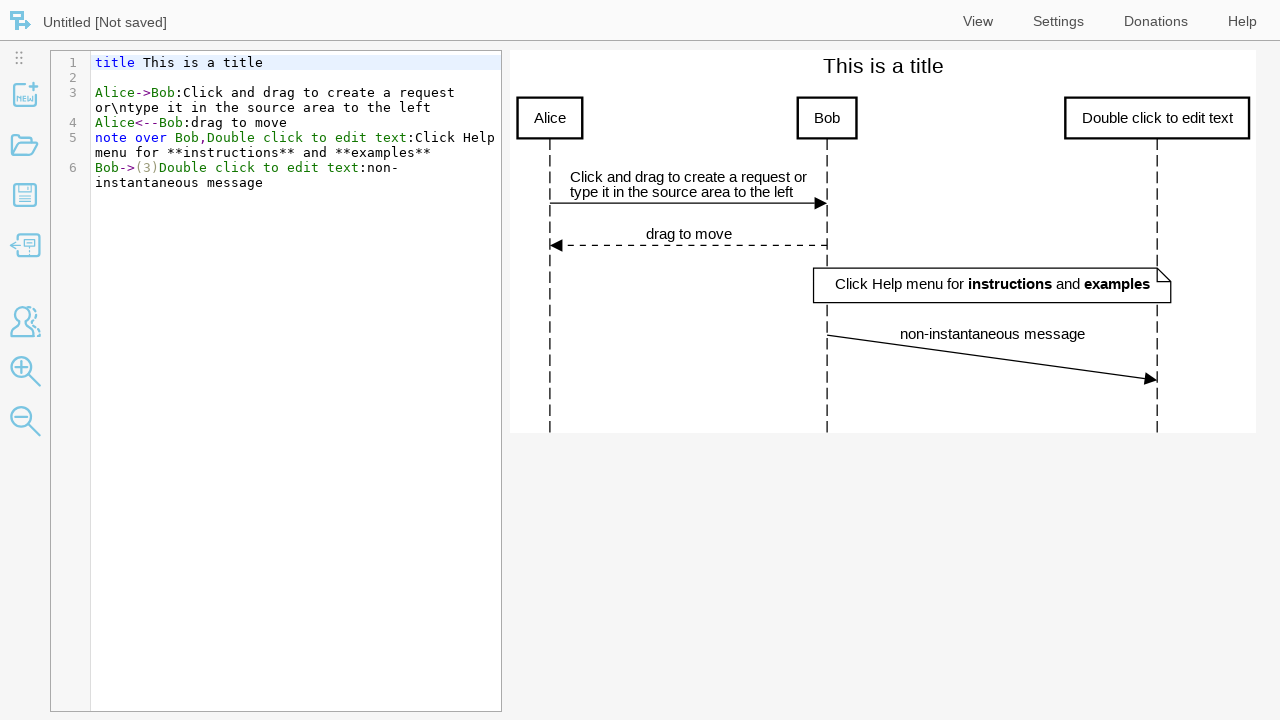

Clicked on CodeMirror editor to focus it at (296, 62) on .CodeMirror-line
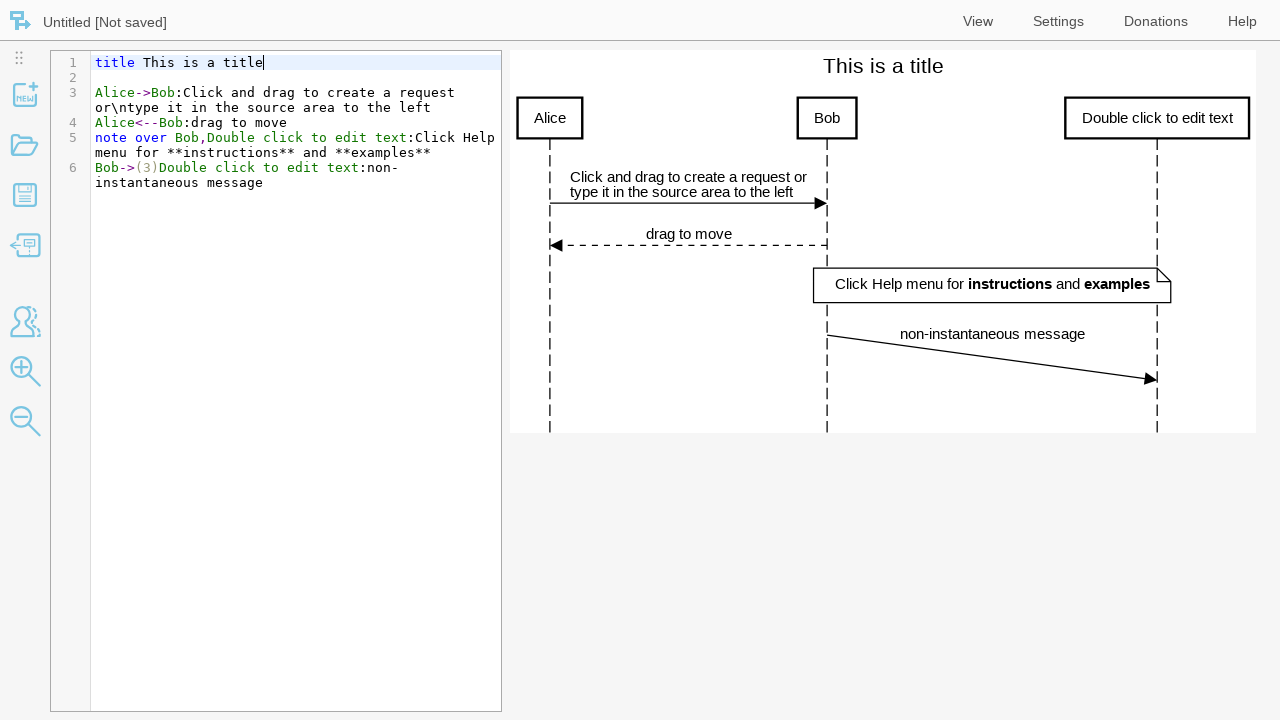

Injected sequence diagram text via JavaScript
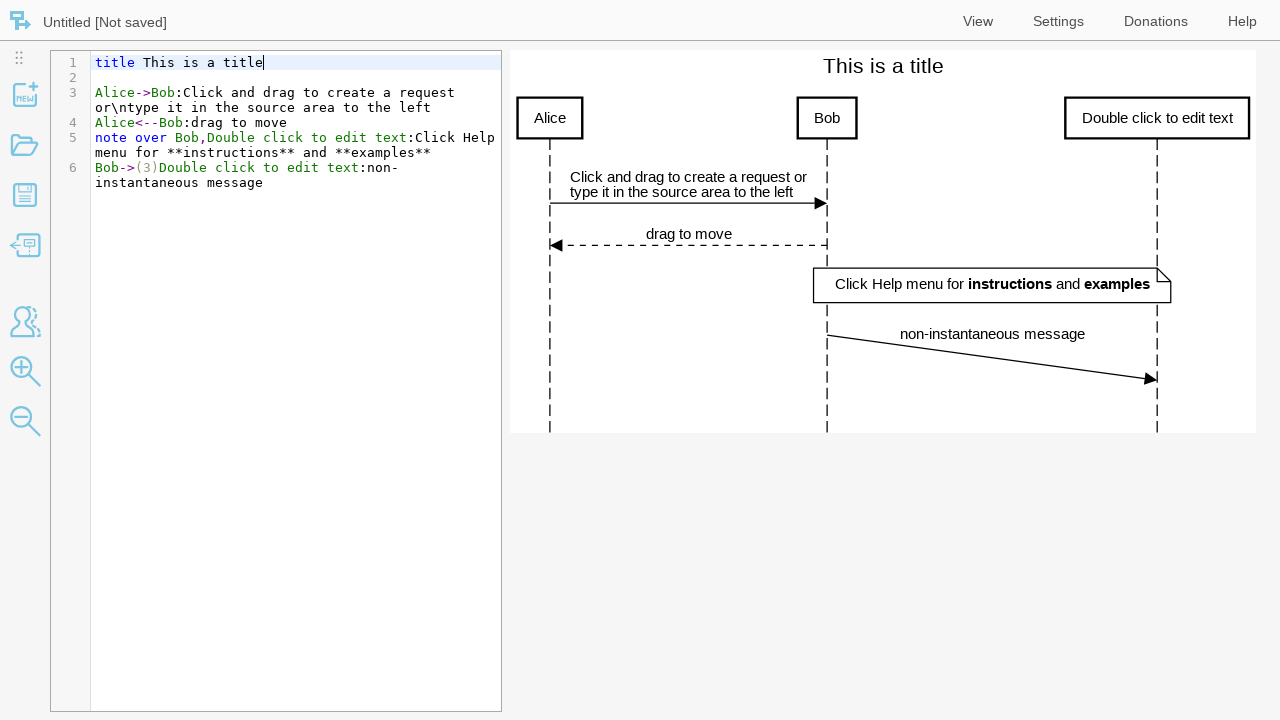

Pressed 'a' key to trigger re-rendering
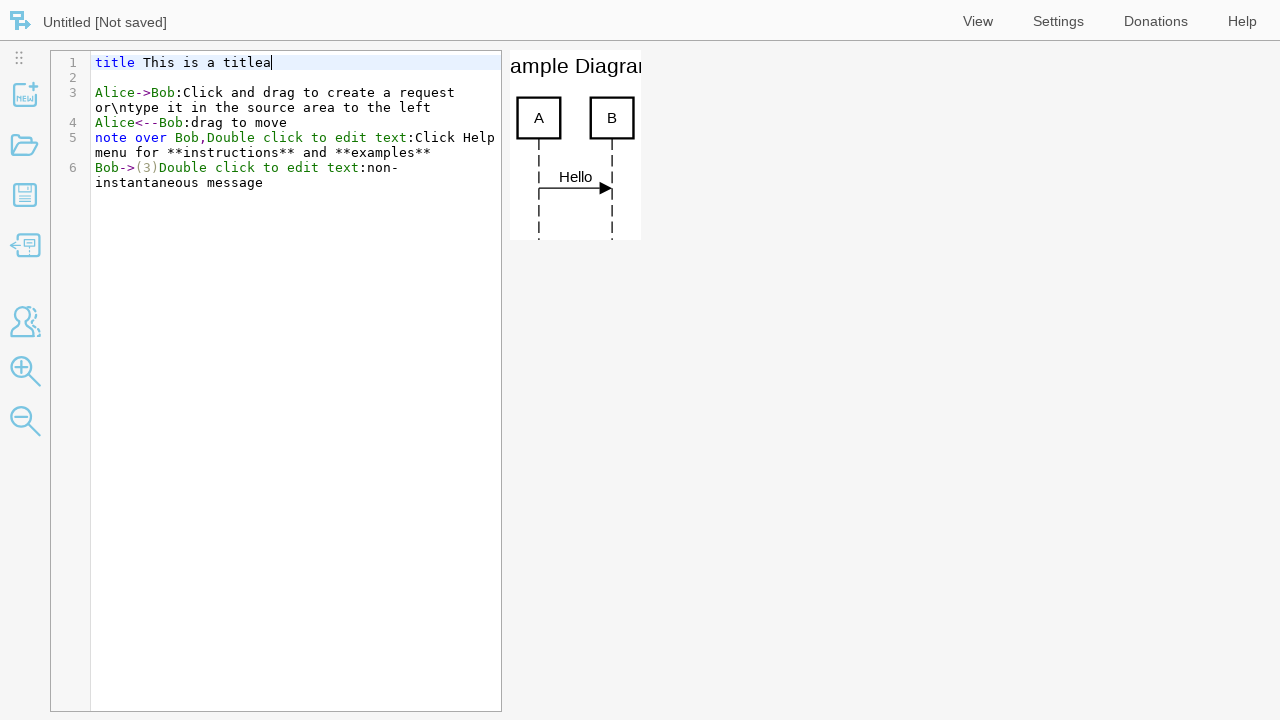

Waited 300ms for rendering to complete
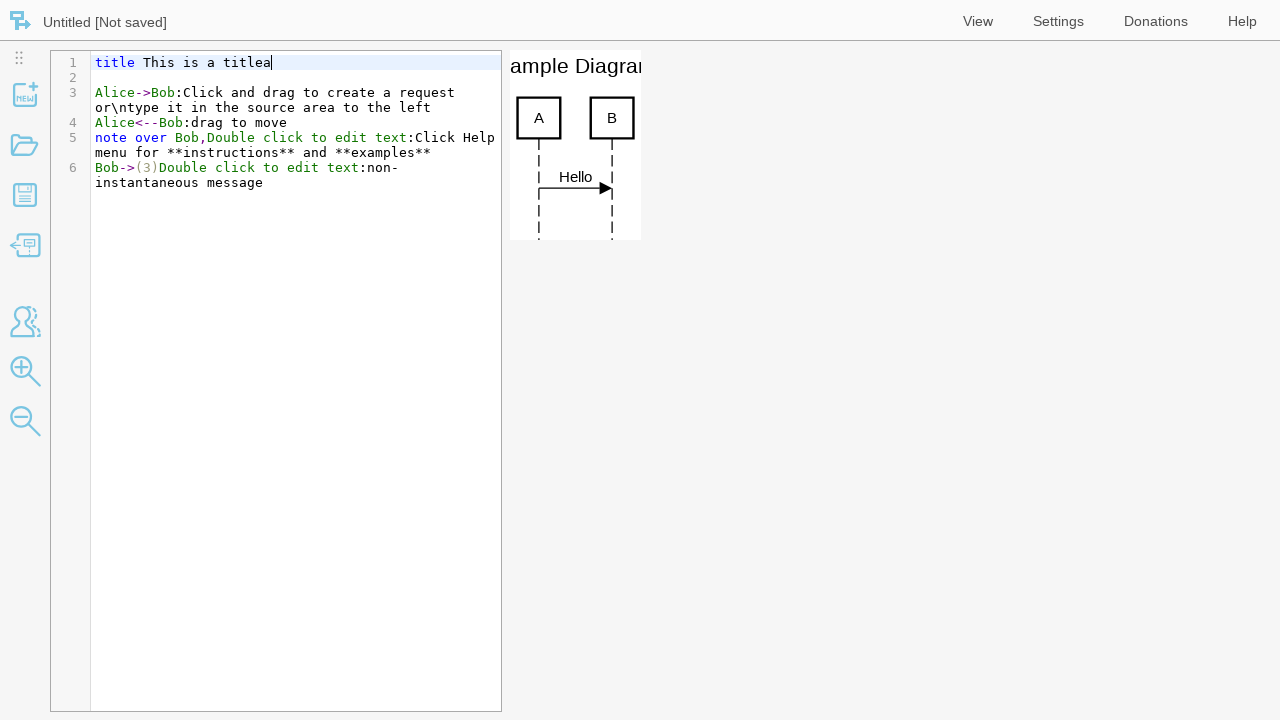

Extracted generated SVG data
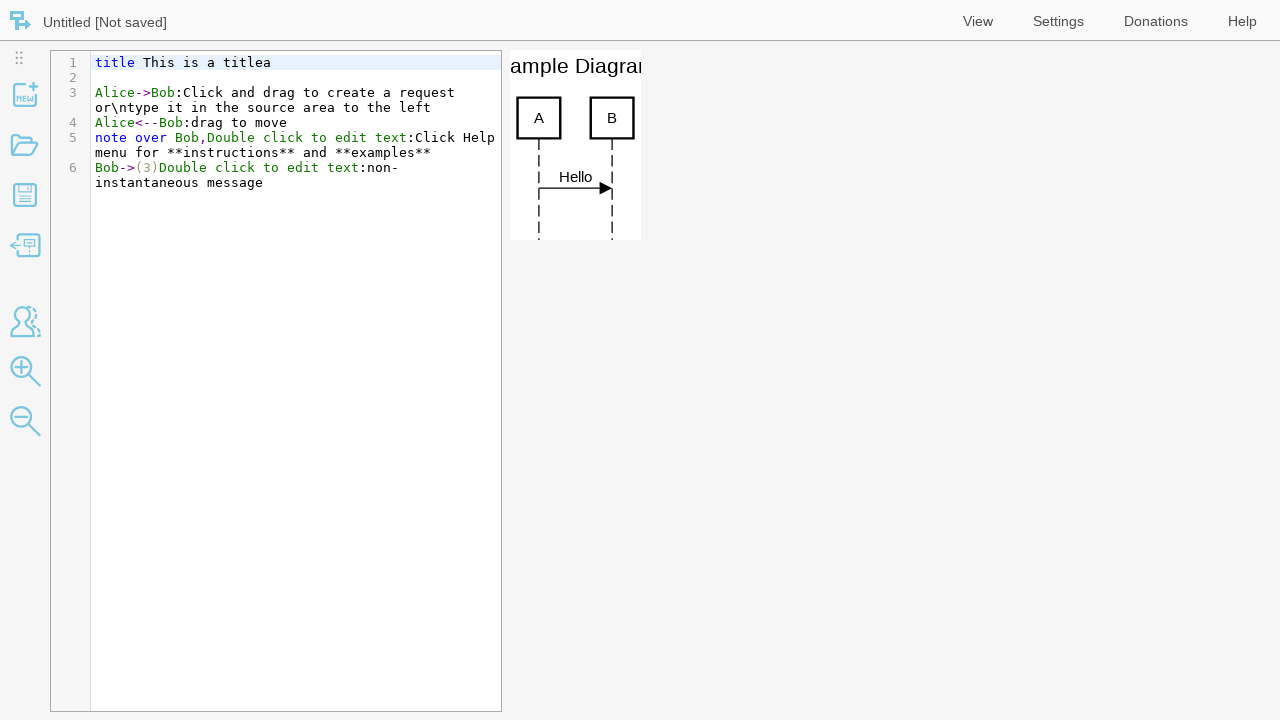

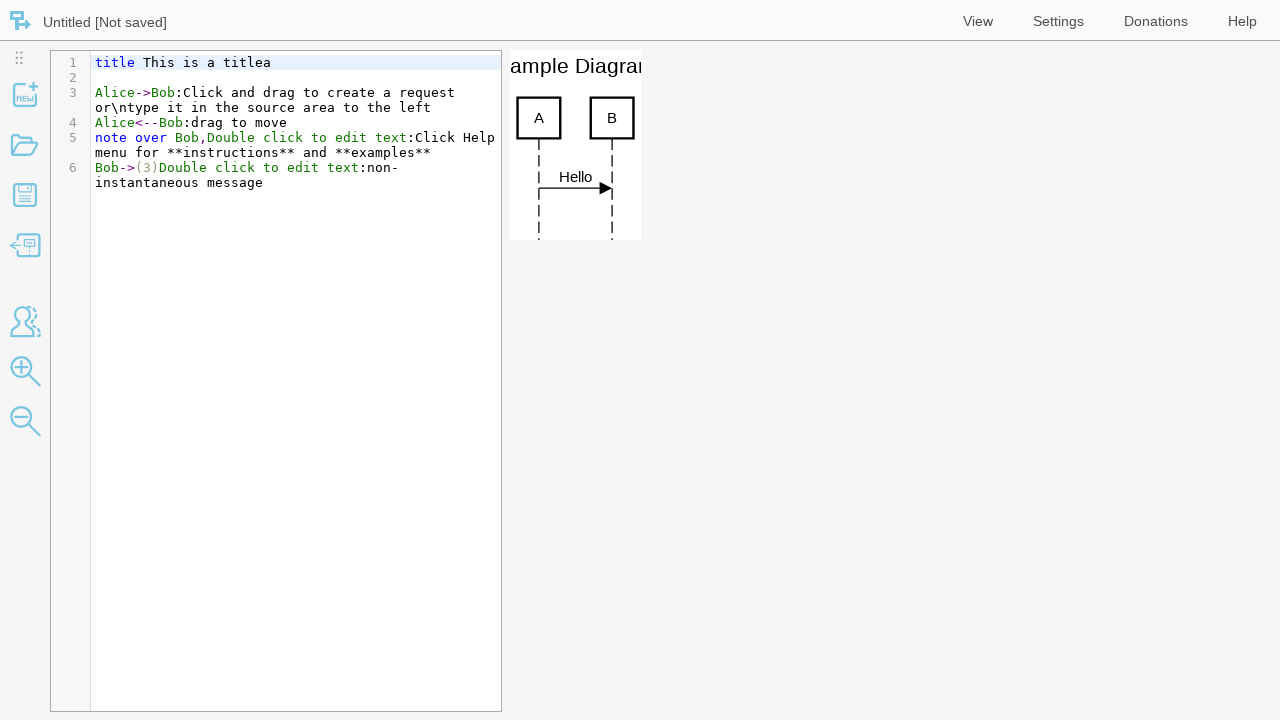